Tests dynamic dropdown selection for origin and destination locations in a travel booking form

Starting URL: https://rahulshettyacademy.com/dropdownsPractise/

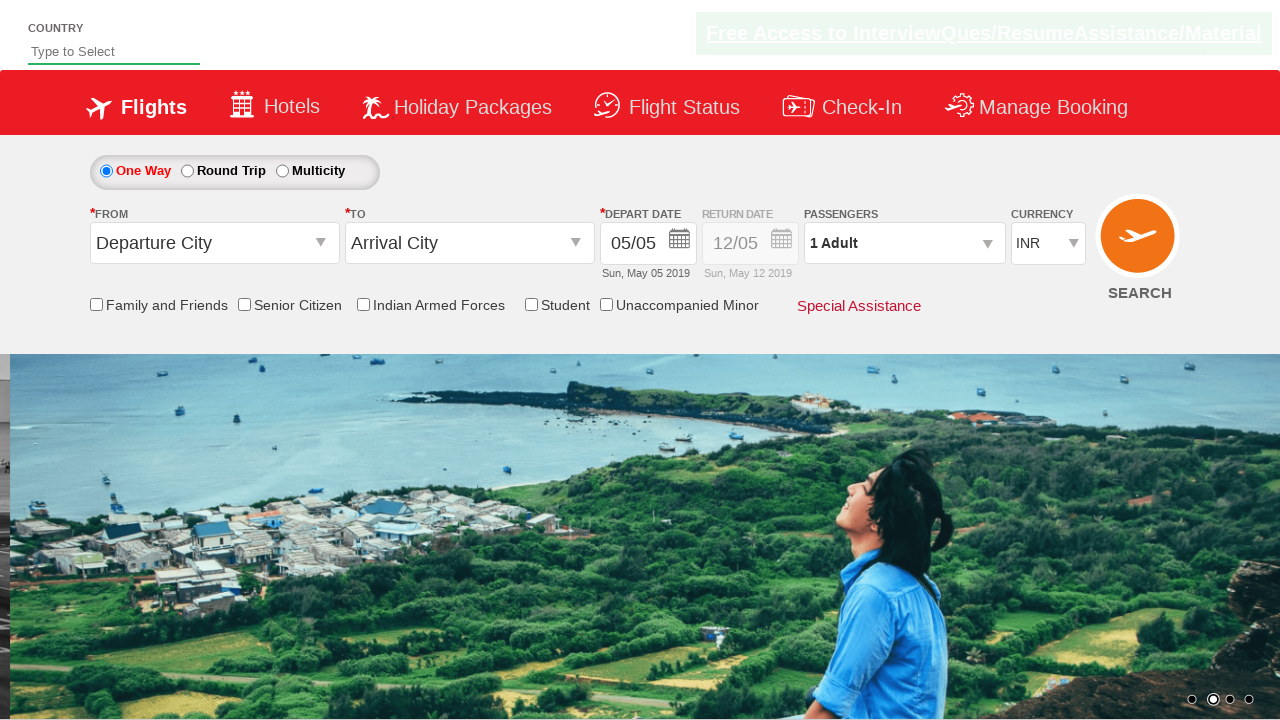

Clicked on origin station dropdown at (214, 243) on #ctl00_mainContent_ddl_originStation1_CTXT
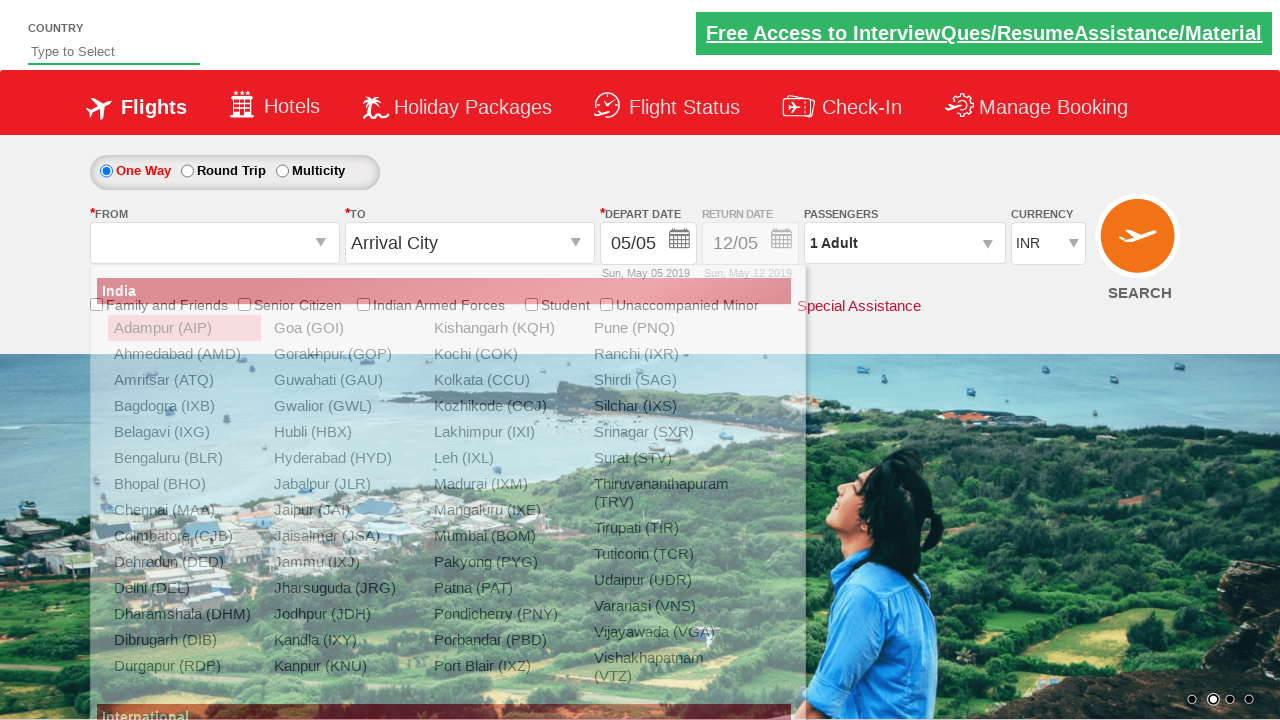

Selected Bengaluru (BLR) as origin location at (184, 458) on xpath=//div[@id='glsctl00_mainContent_ddl_originStation1_CTNR']//a[@value='BLR']
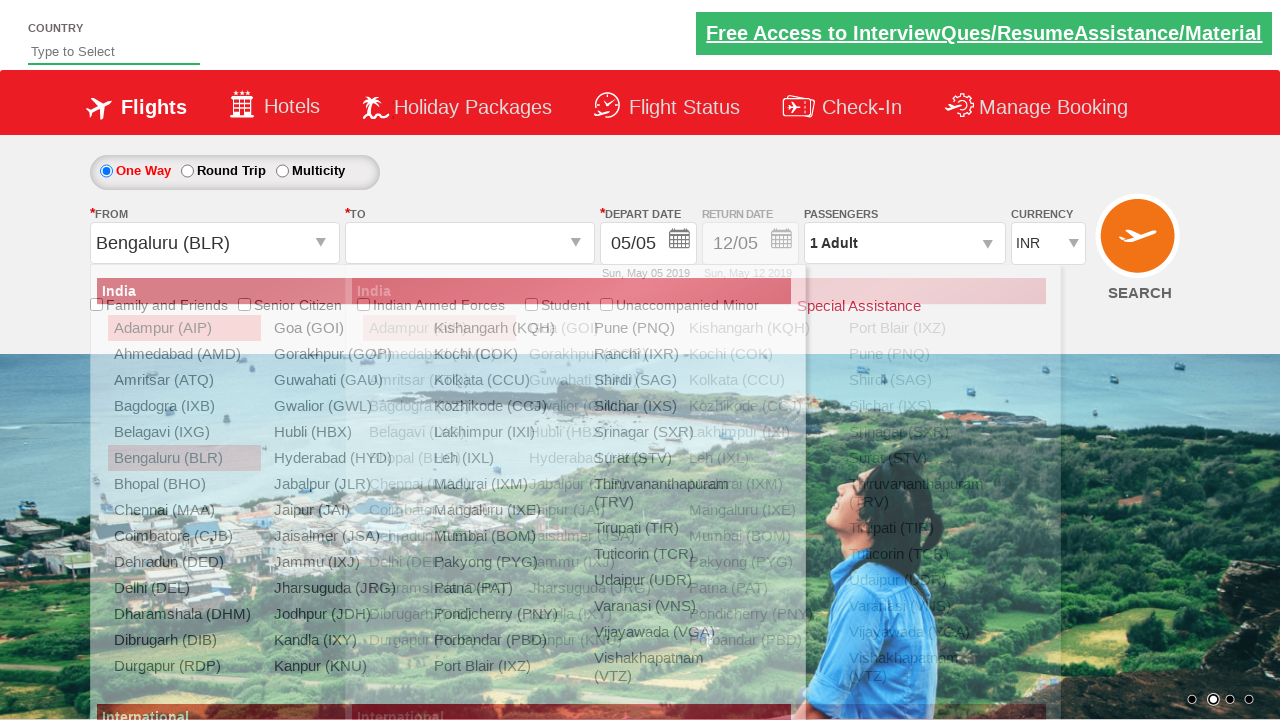

Waited for destination dropdown to be ready
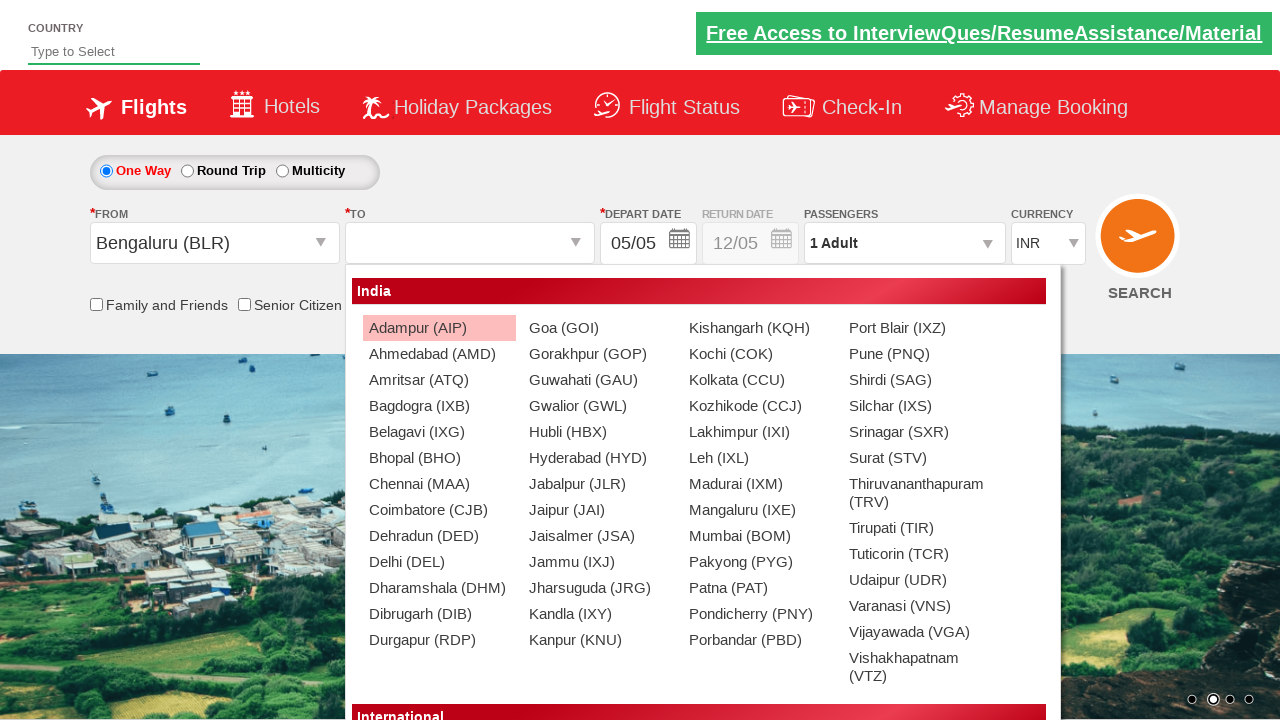

Selected Bhopal (BHO) as destination location at (439, 458) on xpath=//div[@id='glsctl00_mainContent_ddl_destinationStation1_CTNR']//a[@value='
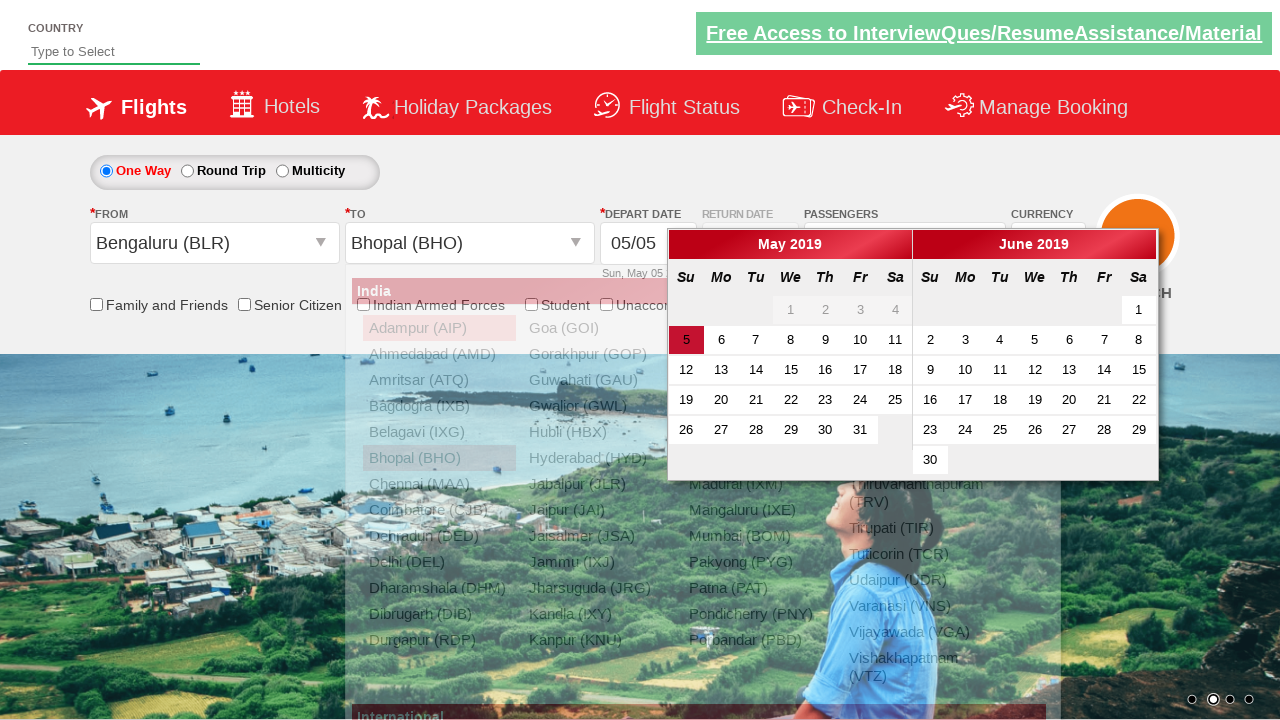

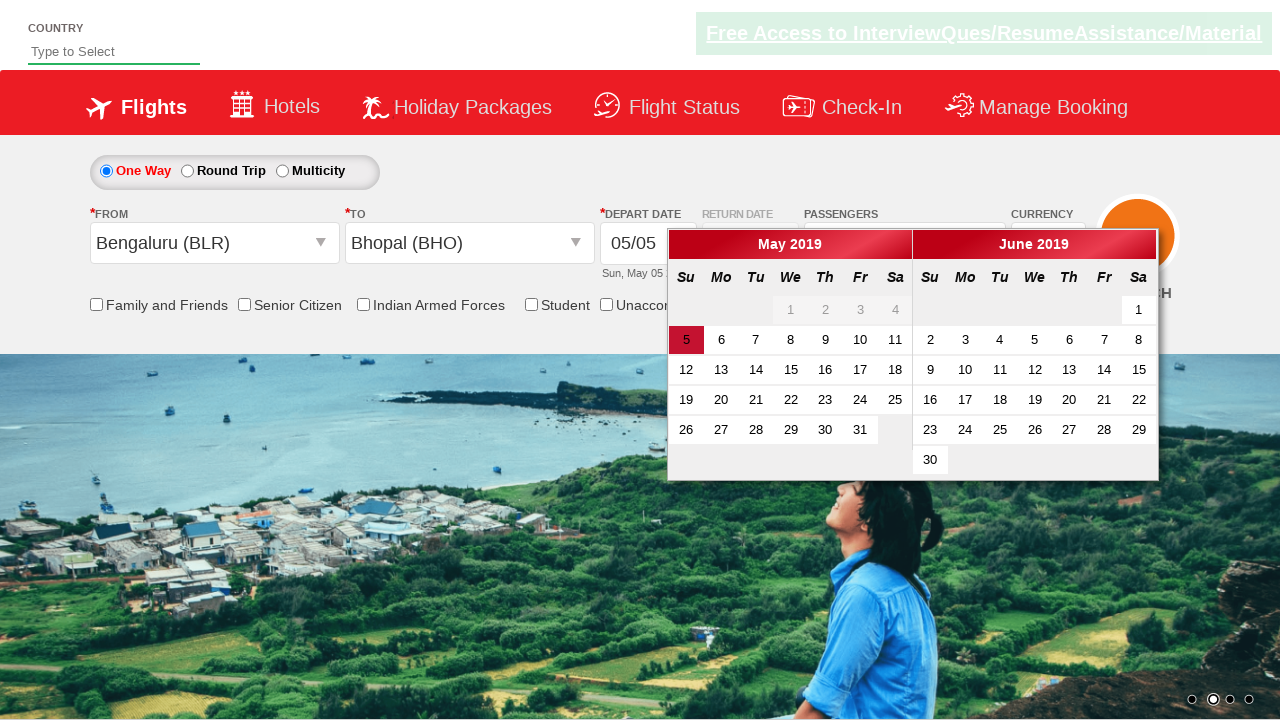